Tests JavaScript alert handling by clicking a button that triggers an alert, accepting it, and verifying the result message

Starting URL: https://the-internet.herokuapp.com/javascript_alerts

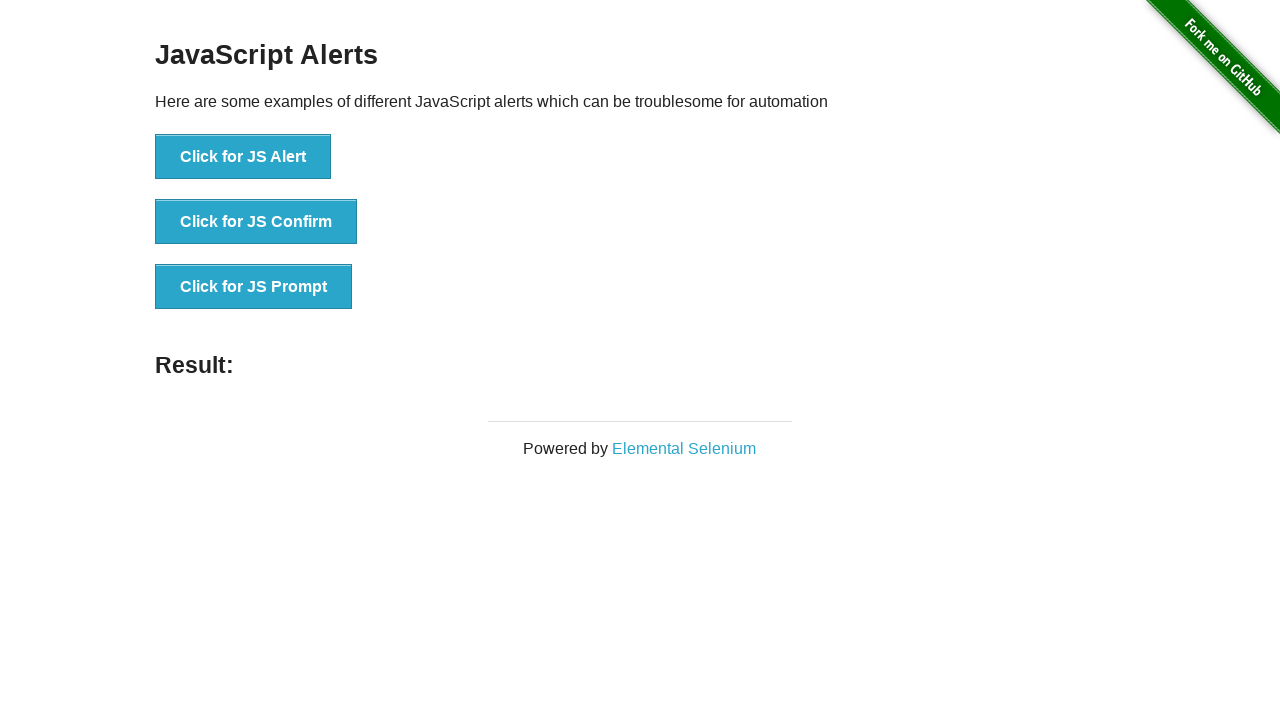

Clicked button to trigger JavaScript alert at (243, 157) on text='Click for JS Alert'
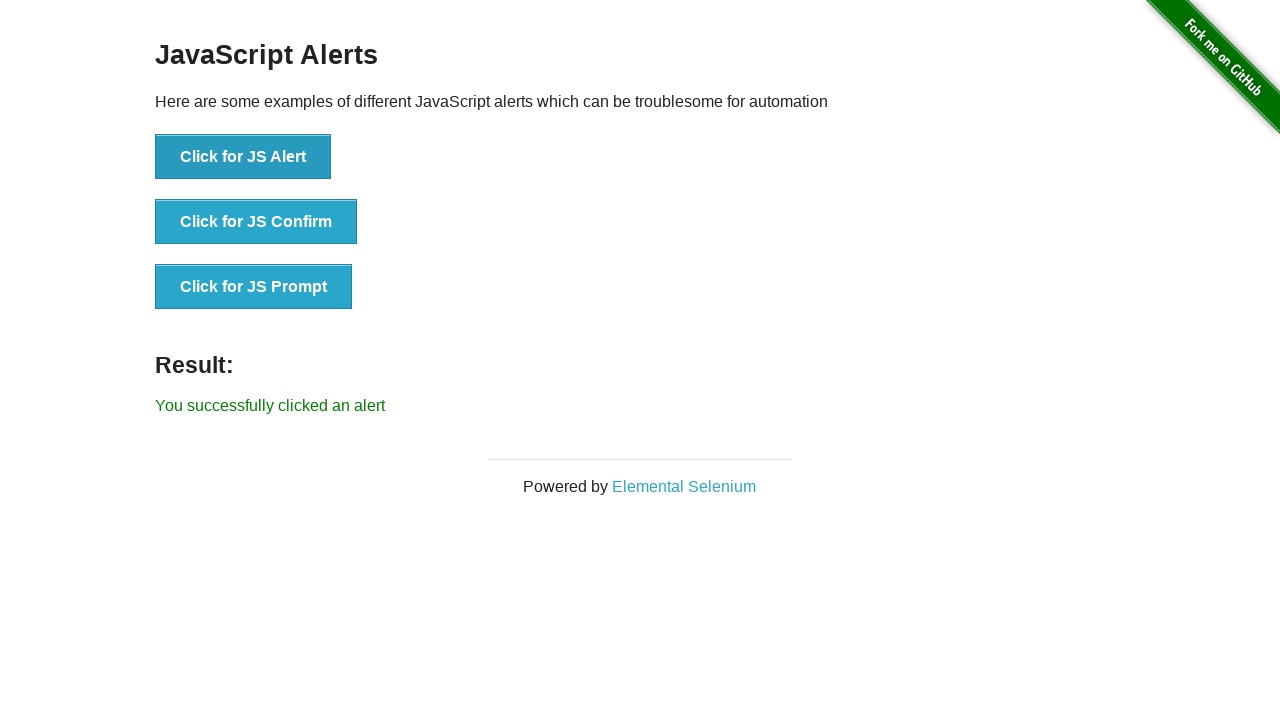

Set up dialog handler to accept alerts
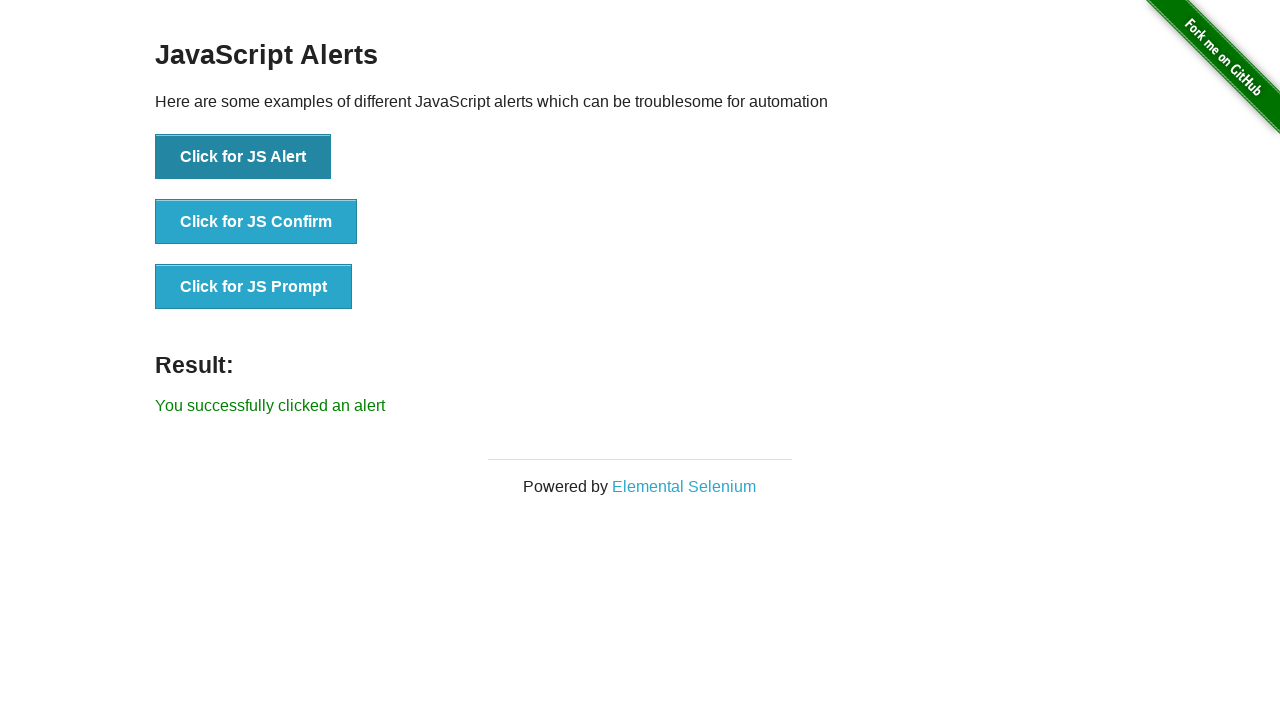

Located result message element
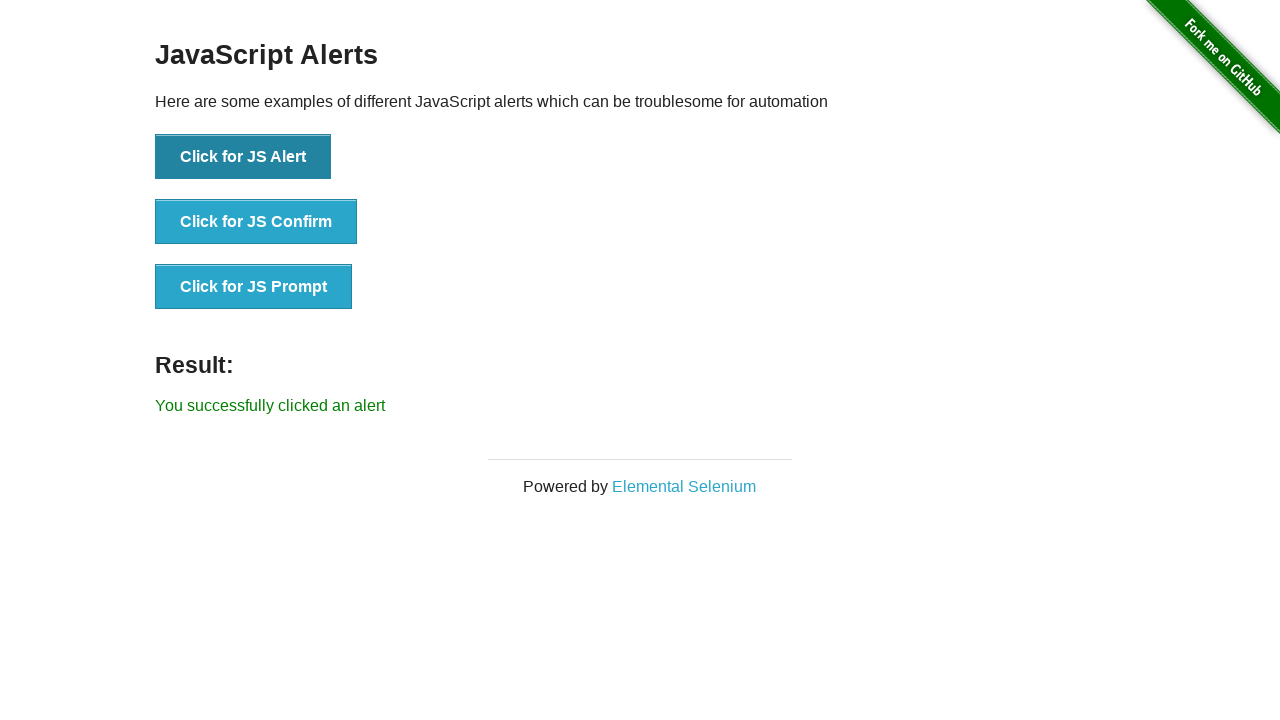

Result message element became visible
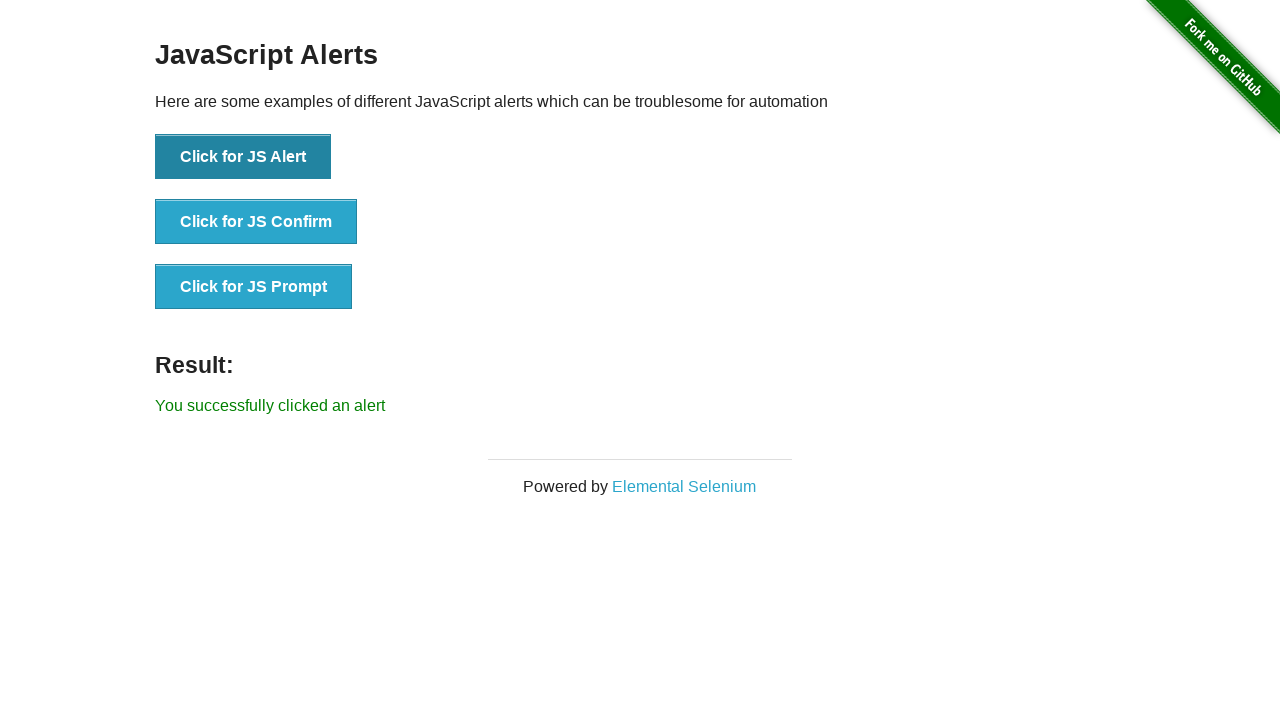

Verified result message: 'You successfully clicked an alert'
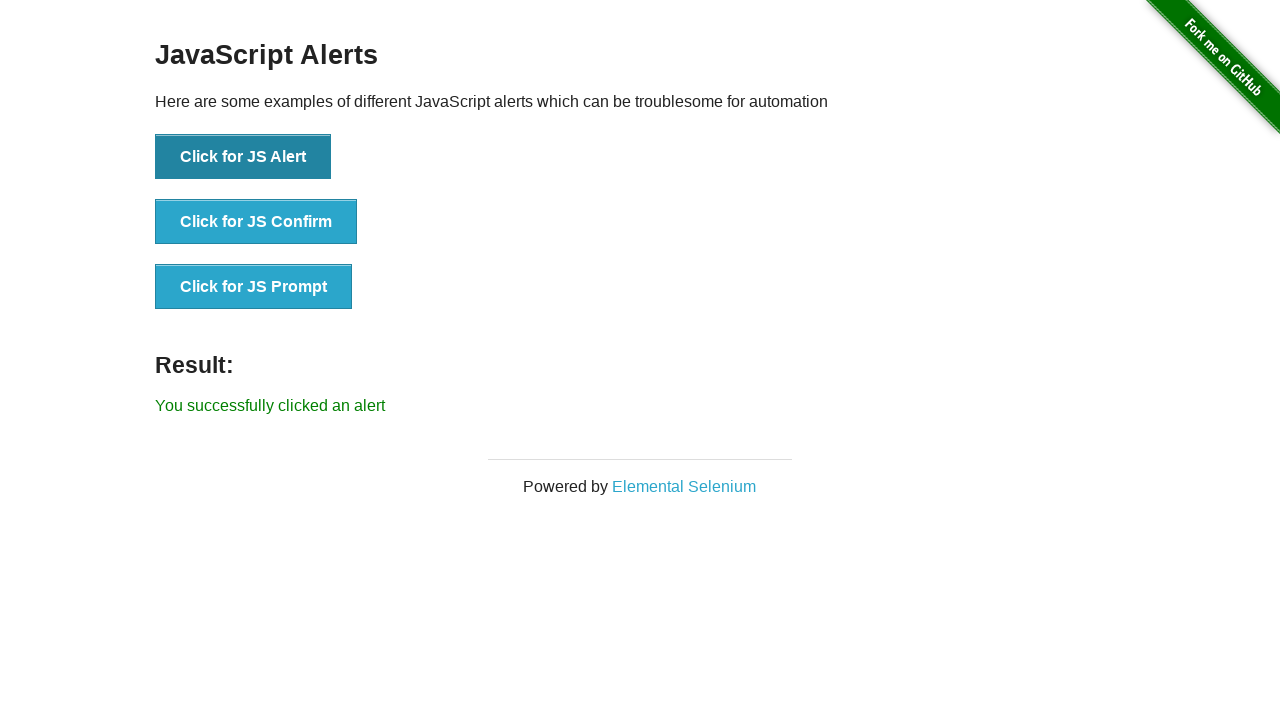

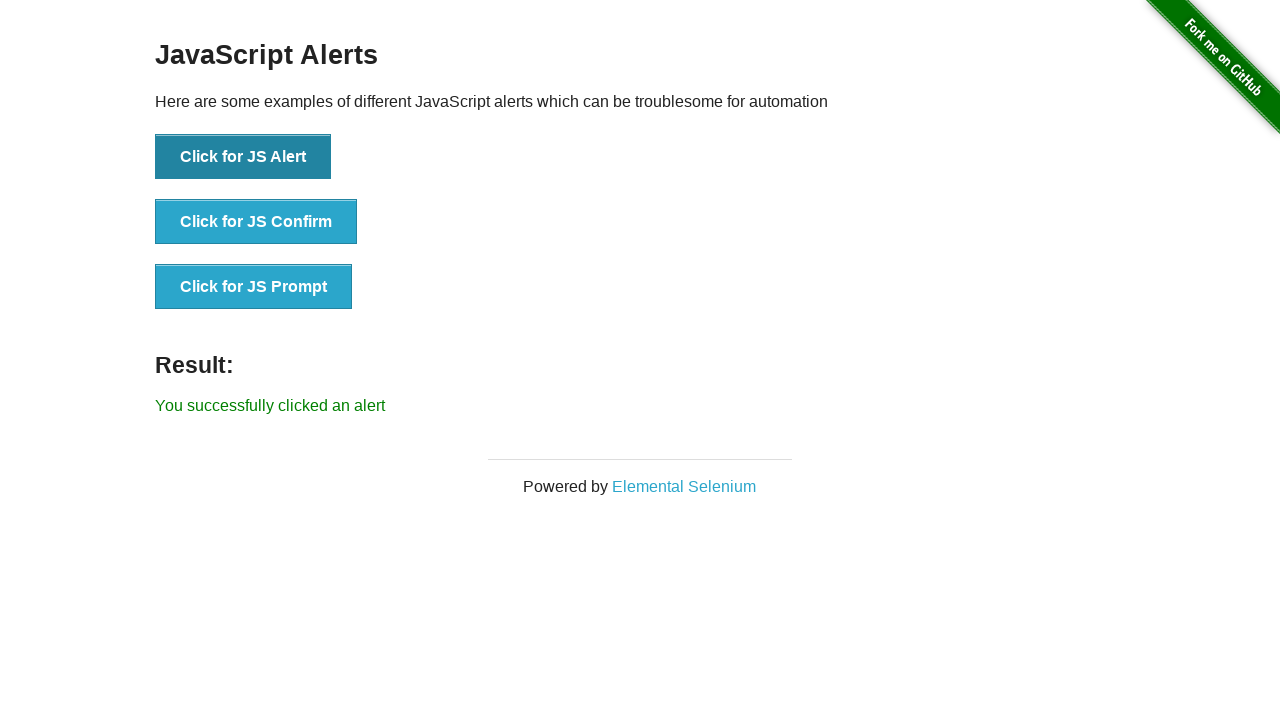